Tests the Men's Clothing footer link by clicking it and verifying the page navigates correctly

Starting URL: https://www.leomax.ru

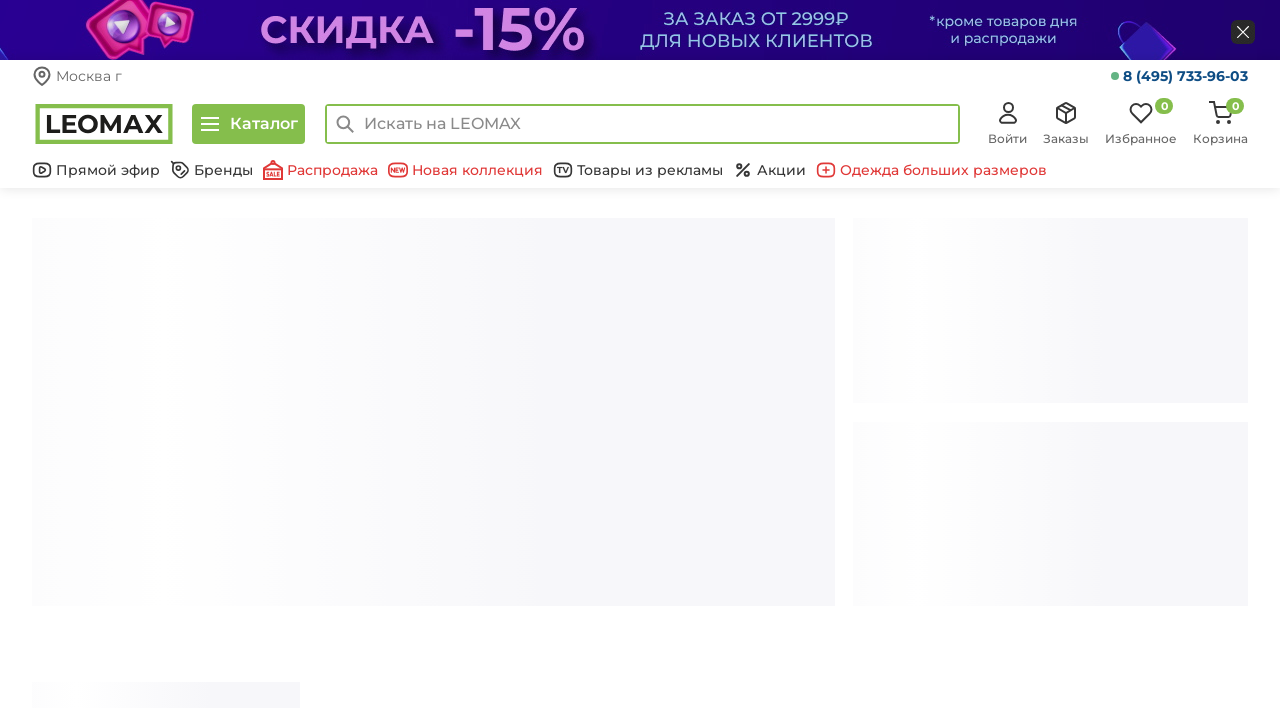

Clicked Men's Clothing footer link at (408, 360) on .col-xs-3 [href='/products/mujskaya_odejda/']
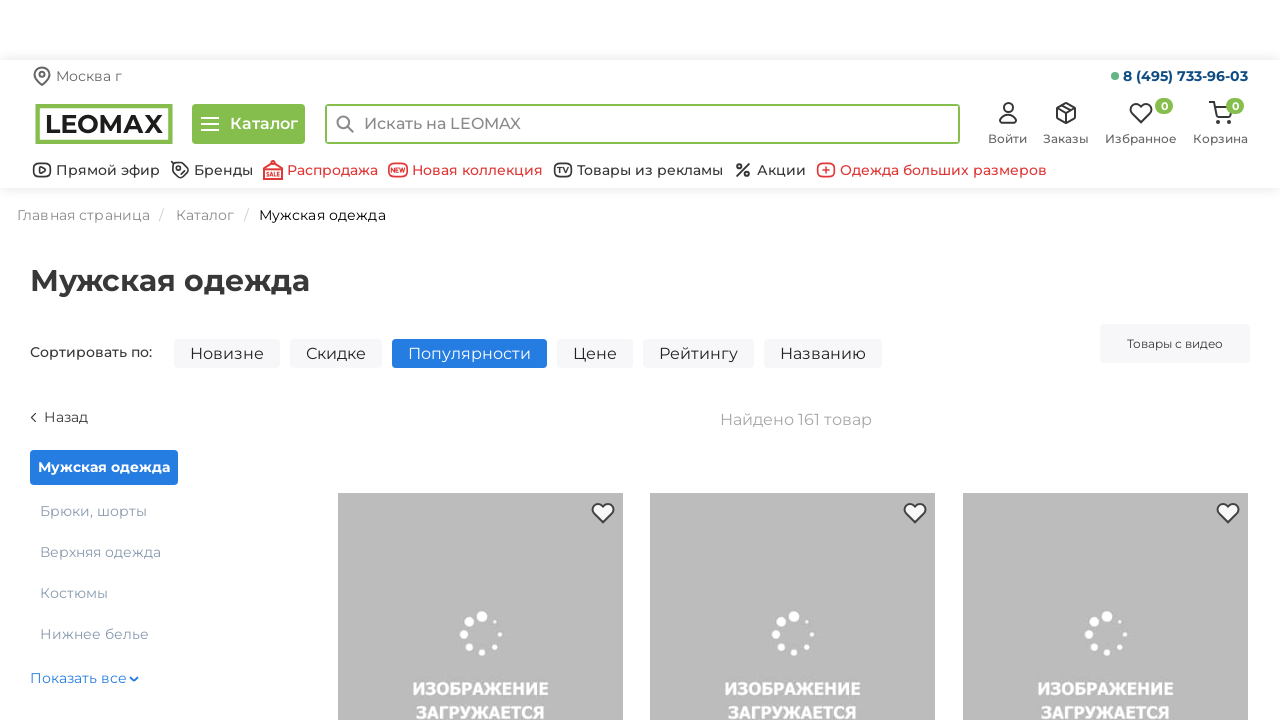

Men's Clothing page loaded (domcontentloaded)
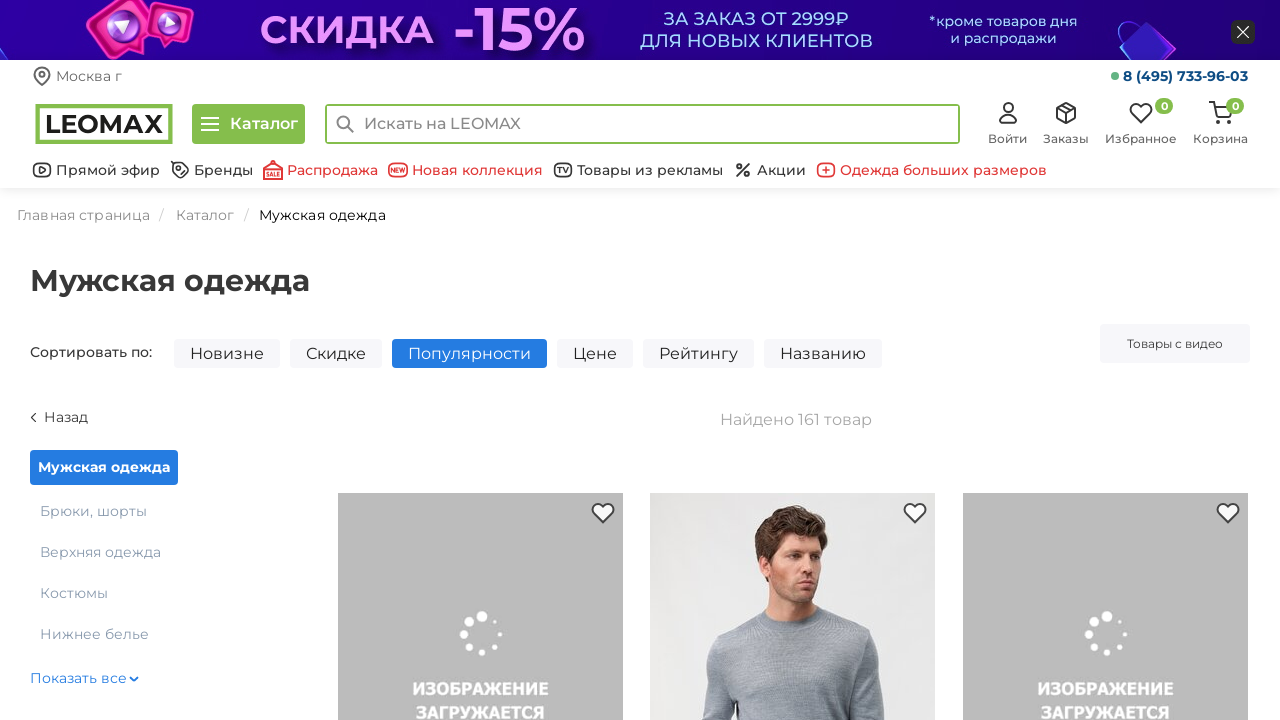

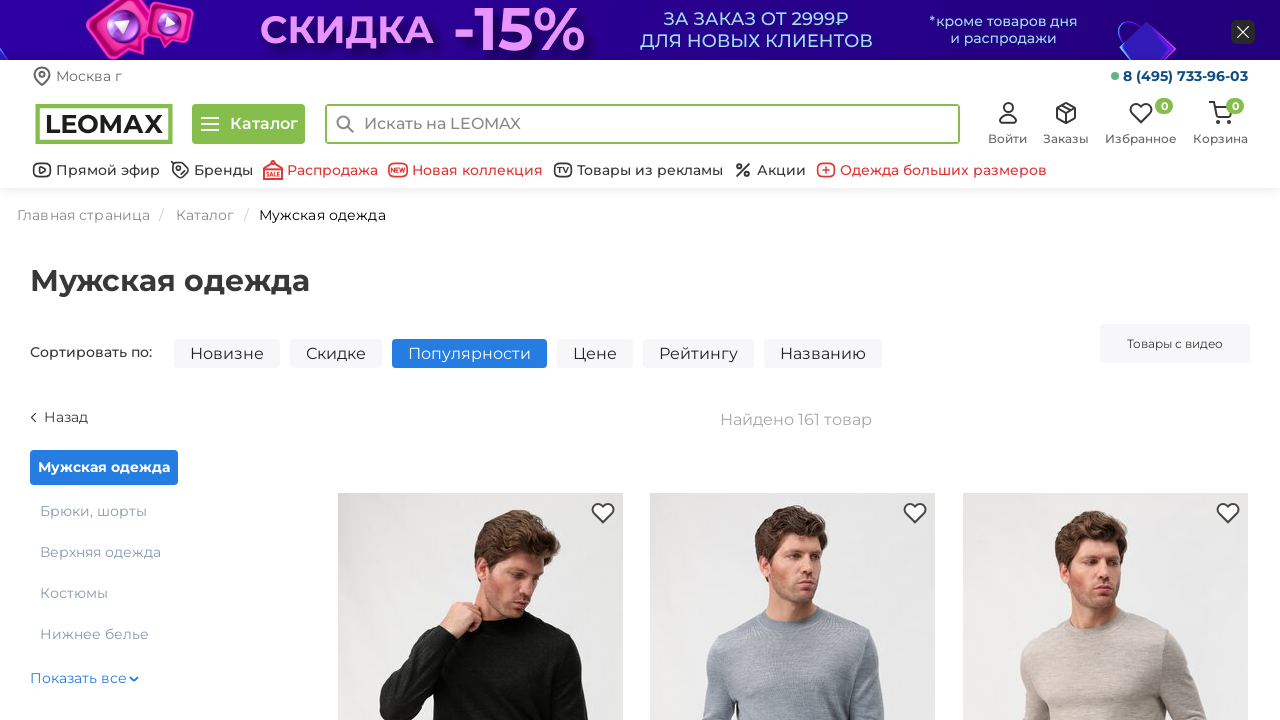